Clicks the confirmation alert button and dismisses (cancels) the alert, then verifies the cancel result message

Starting URL: https://demoqa.com/alerts

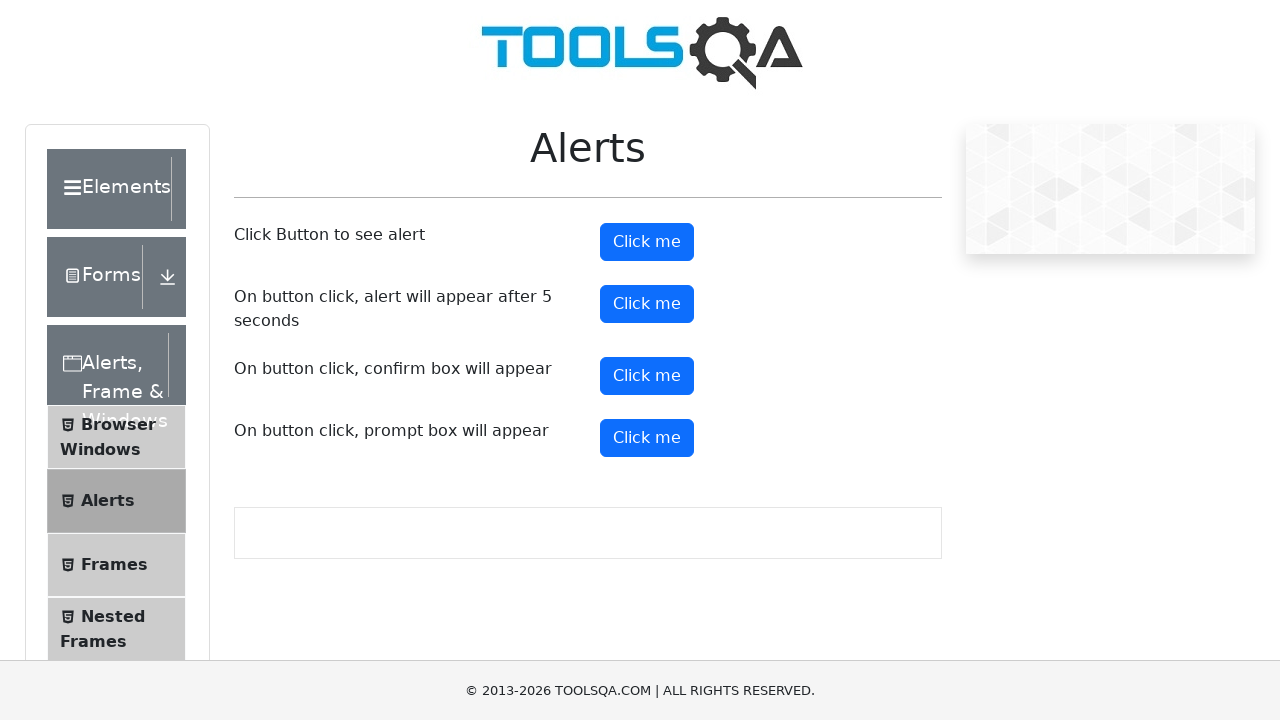

Set up dialog handler to dismiss the alert
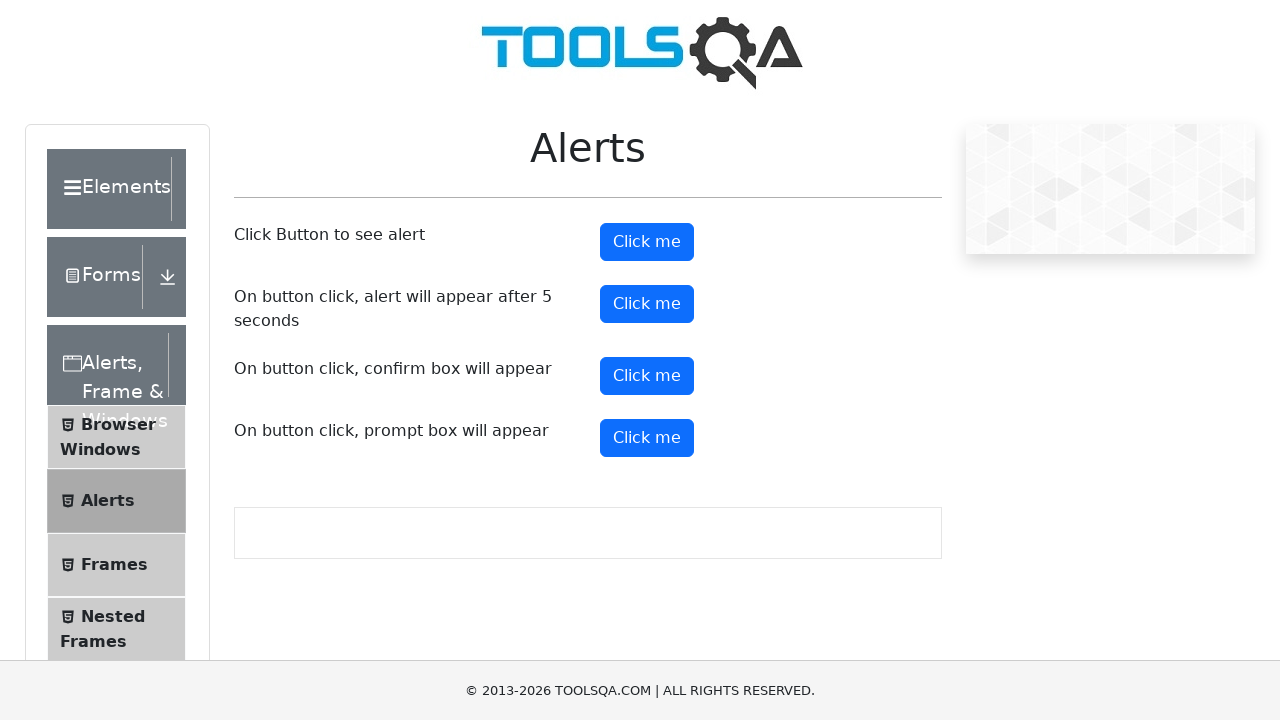

Clicked confirmation alert button at (647, 376) on #confirmButton
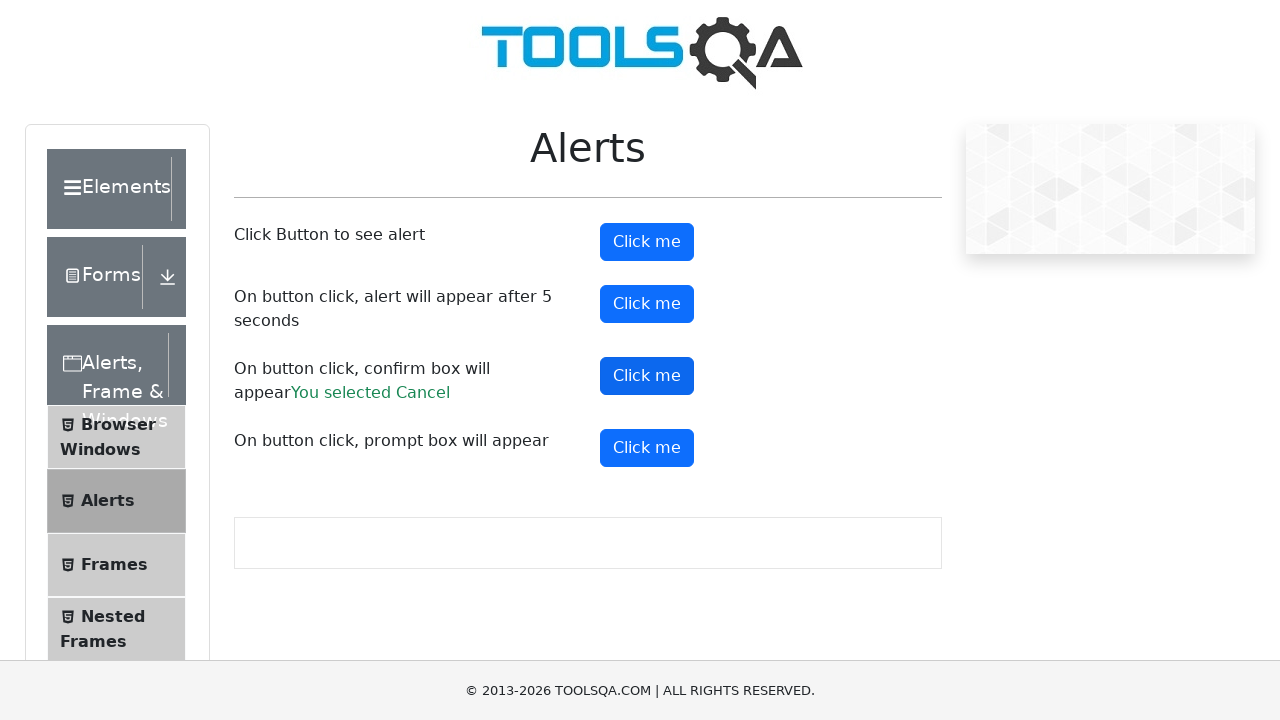

Confirmation result element loaded
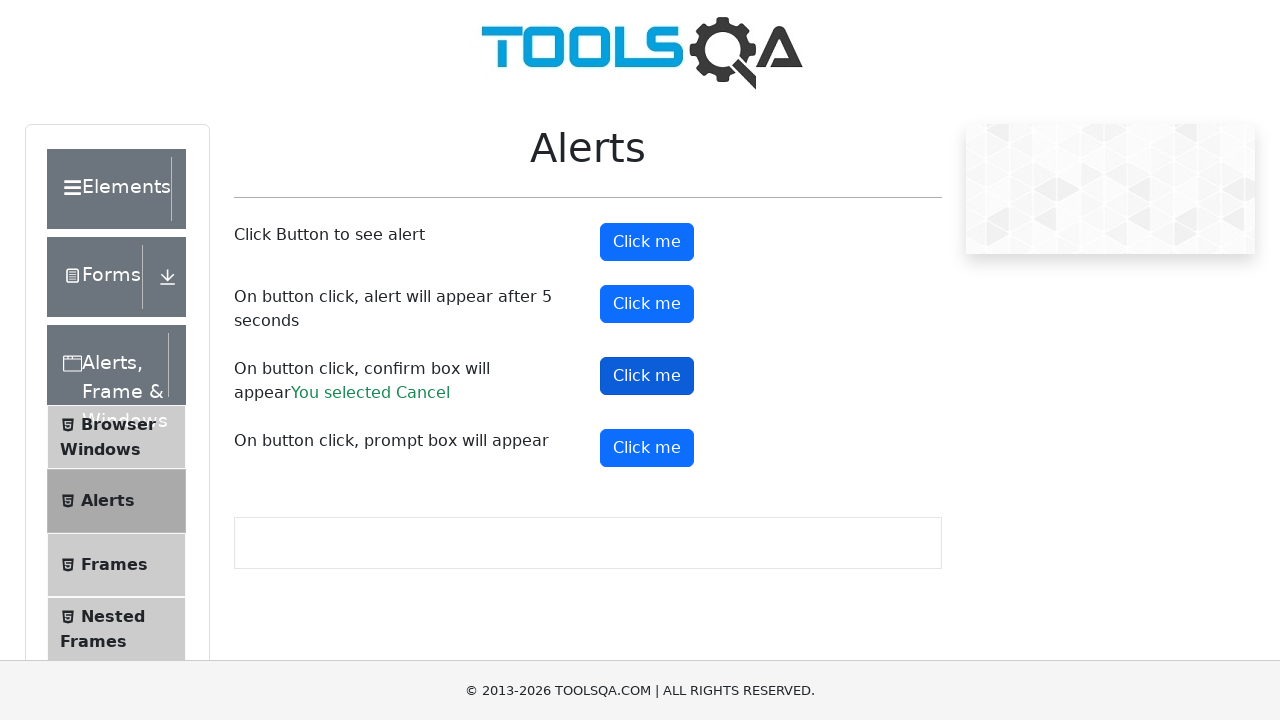

Retrieved confirmation result text
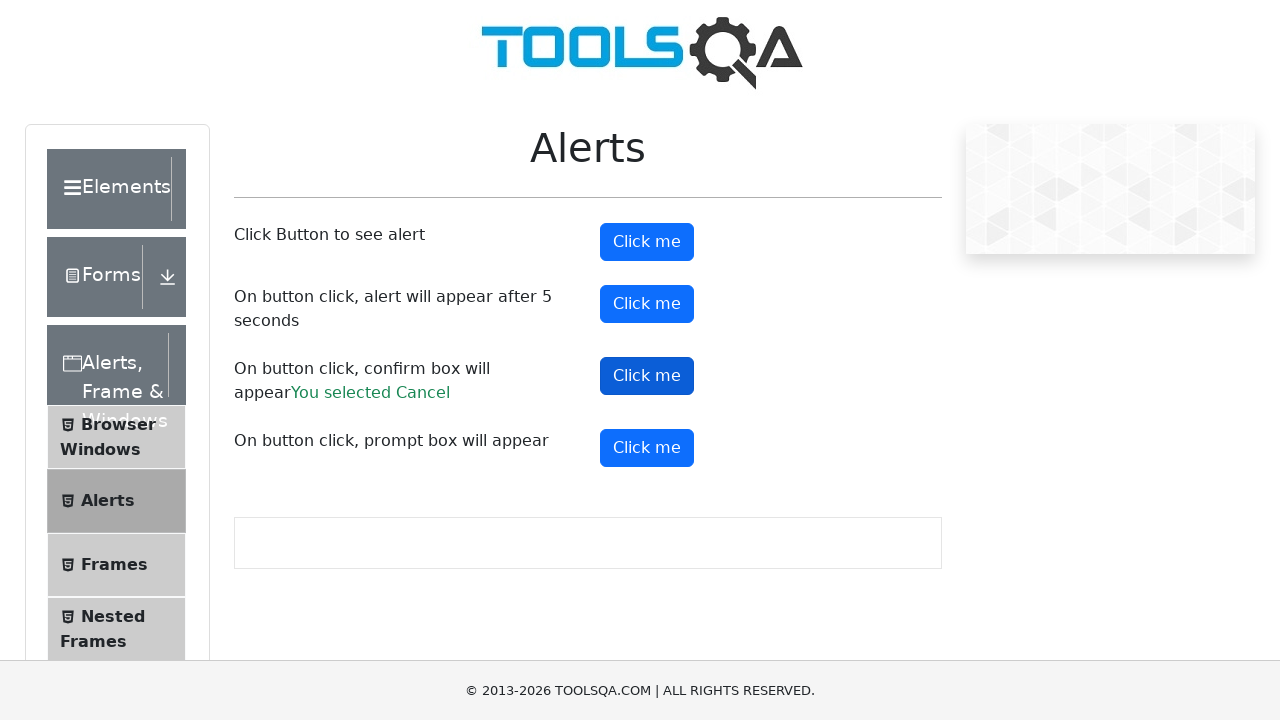

Verified that result text contains 'Cancel'
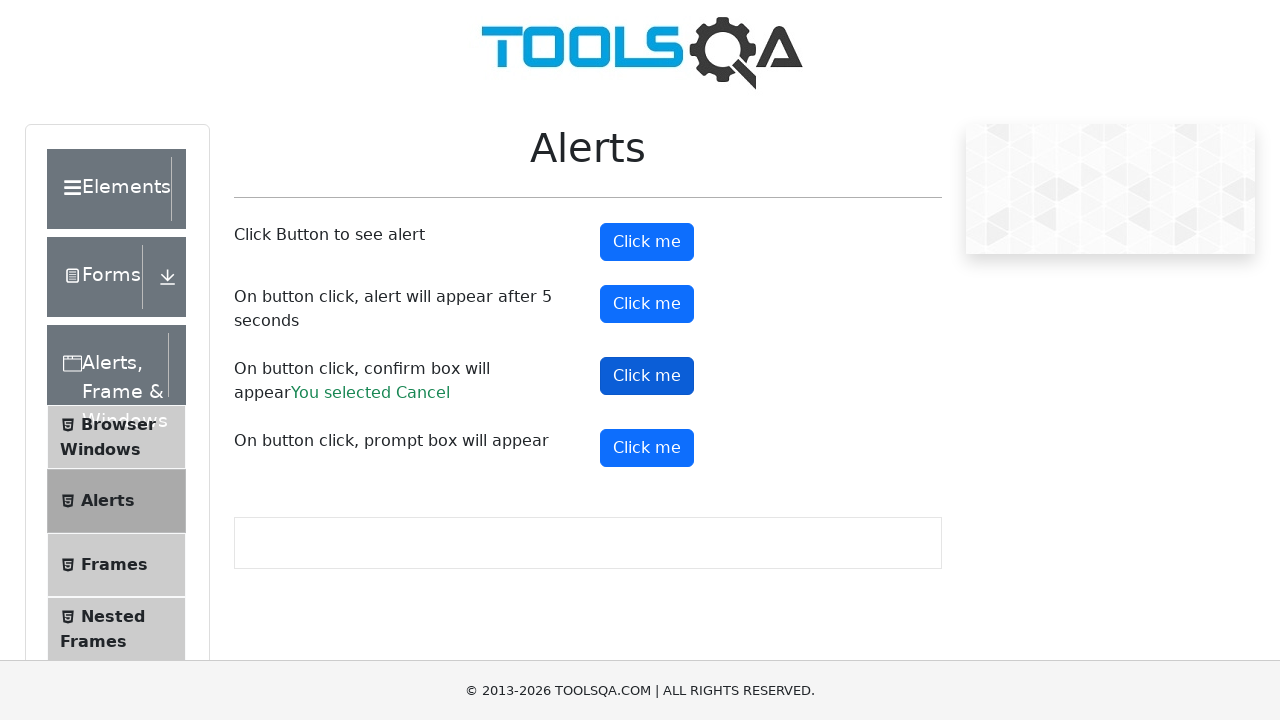

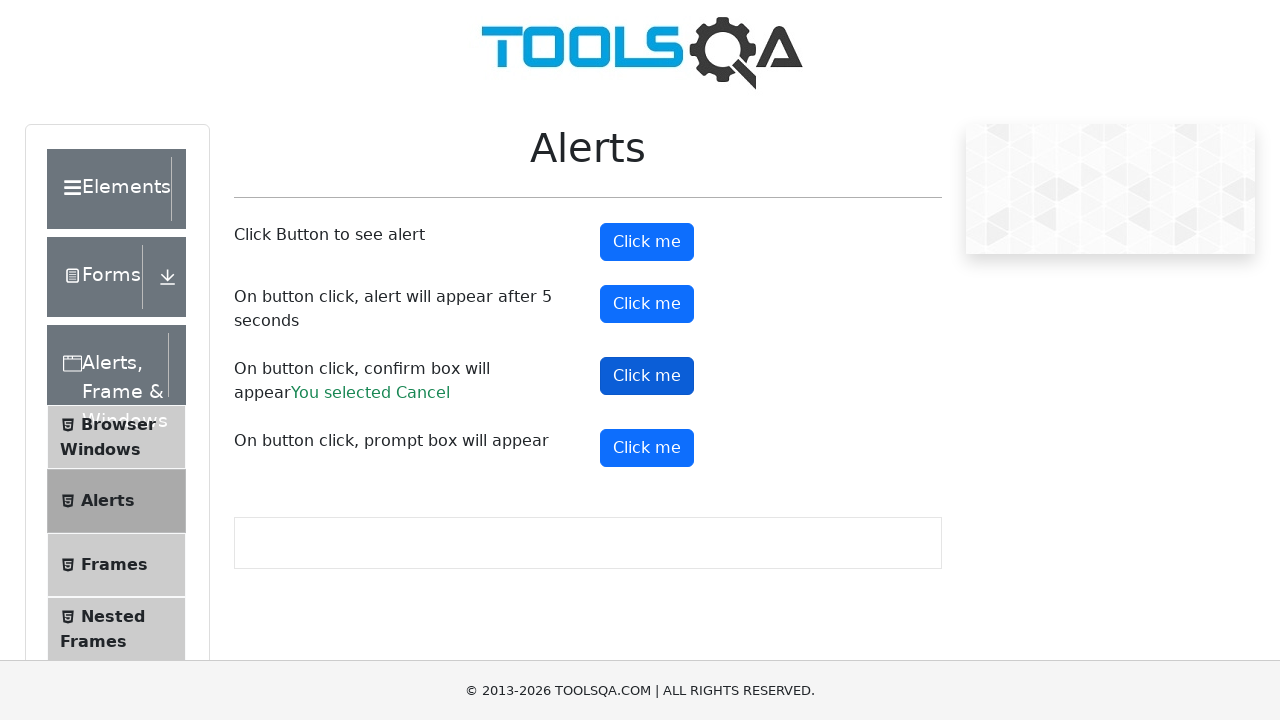